Tests sorting a table column in descending order by clicking the Due column header twice and verifying the values are sorted correctly

Starting URL: http://the-internet.herokuapp.com/tables

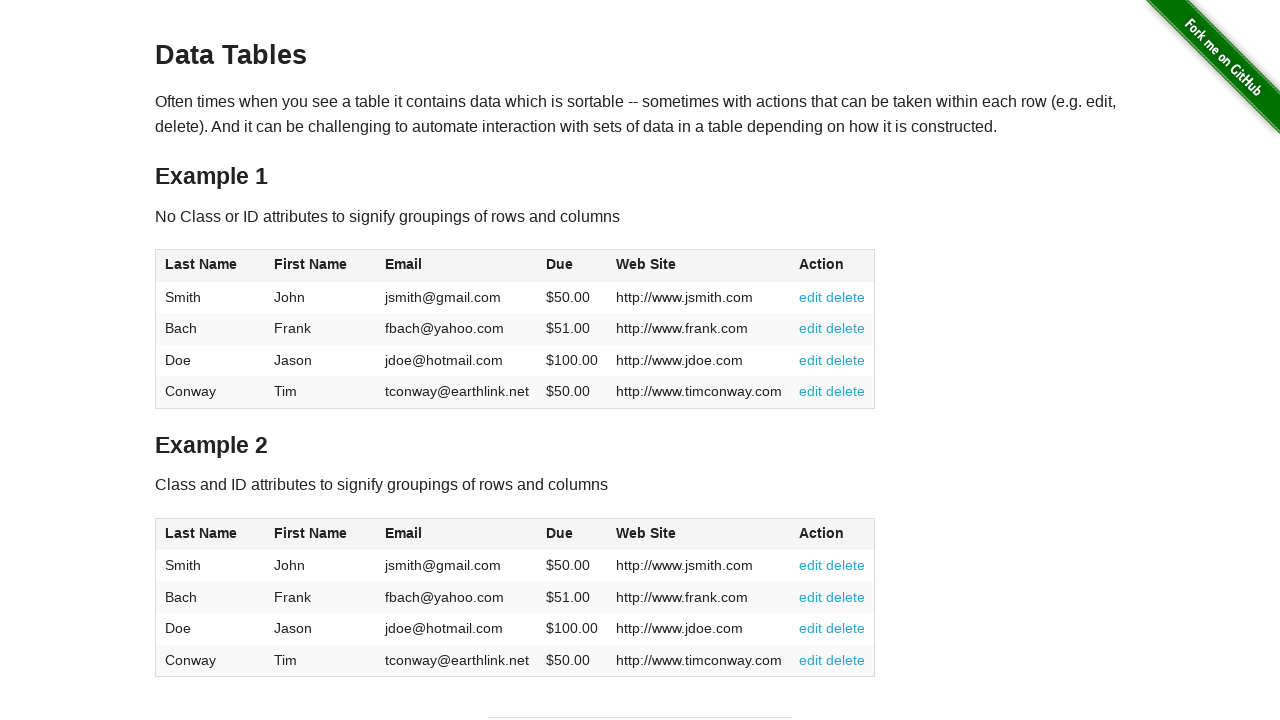

Clicked Due column header first time at (572, 266) on #table1 thead tr th:nth-of-type(4)
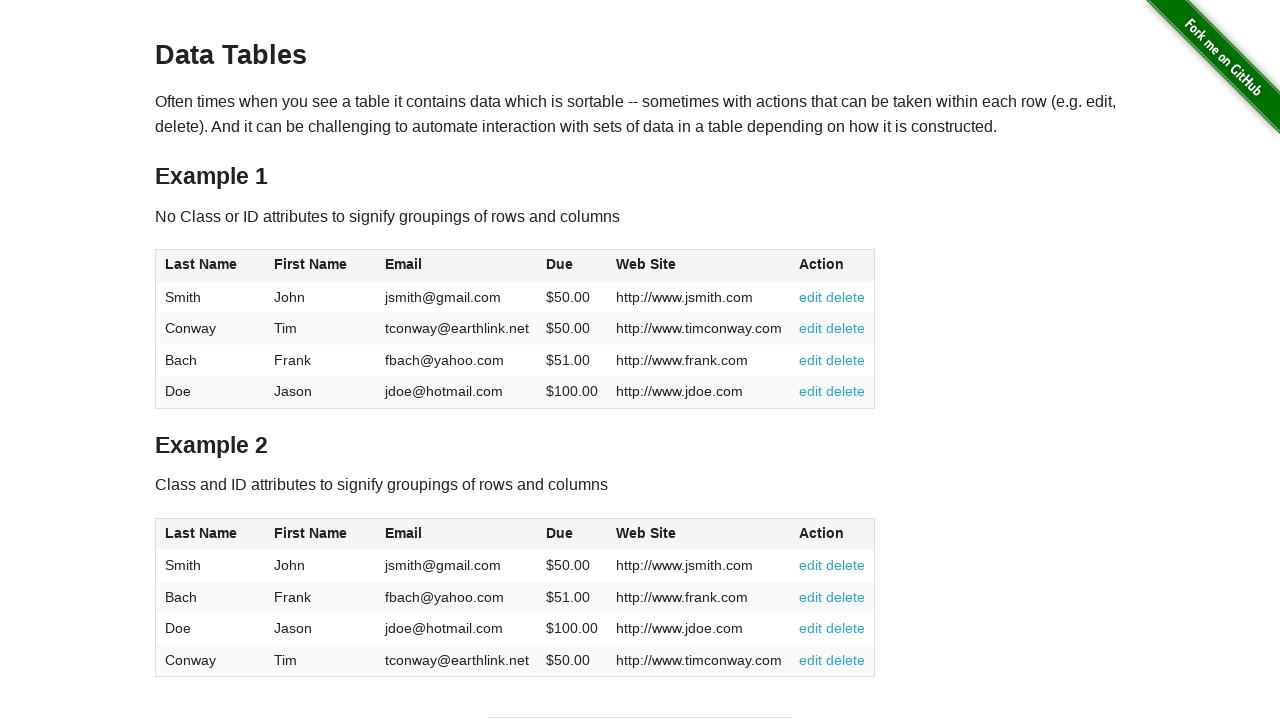

Clicked Due column header second time to sort in descending order at (572, 266) on #table1 thead tr th:nth-of-type(4)
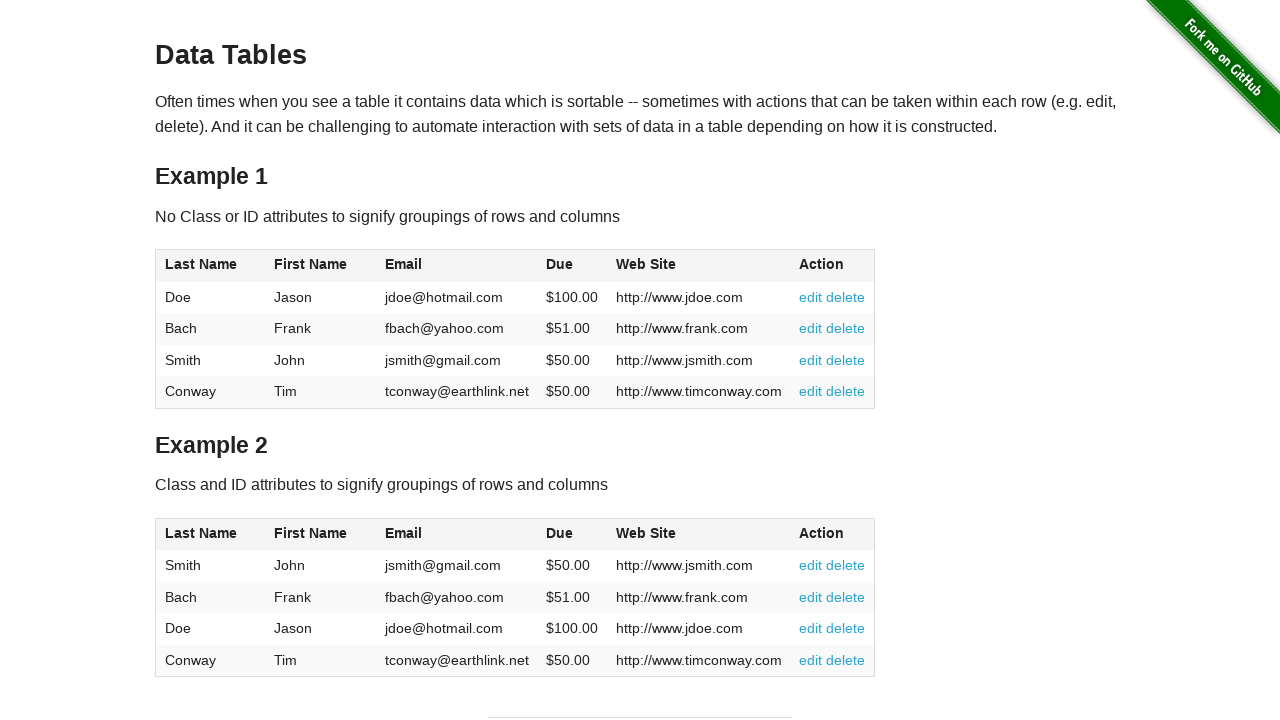

Table updated with sorted due dates
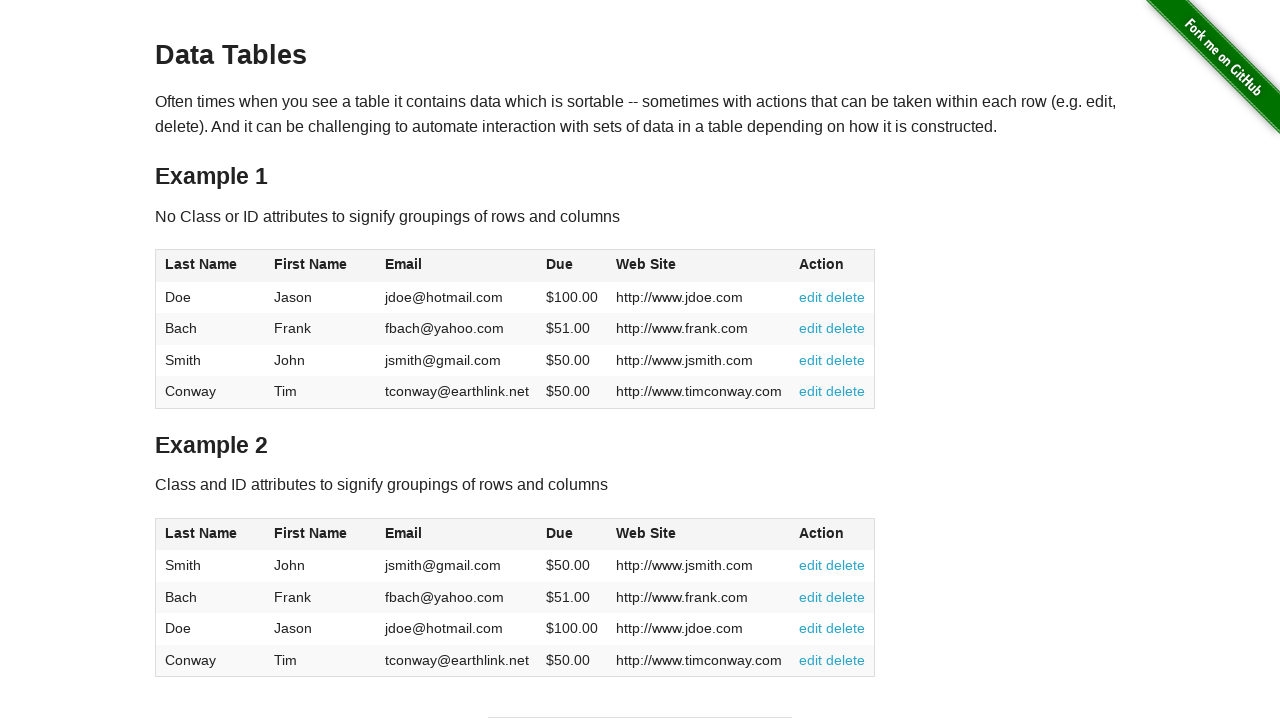

Retrieved all due date values from table
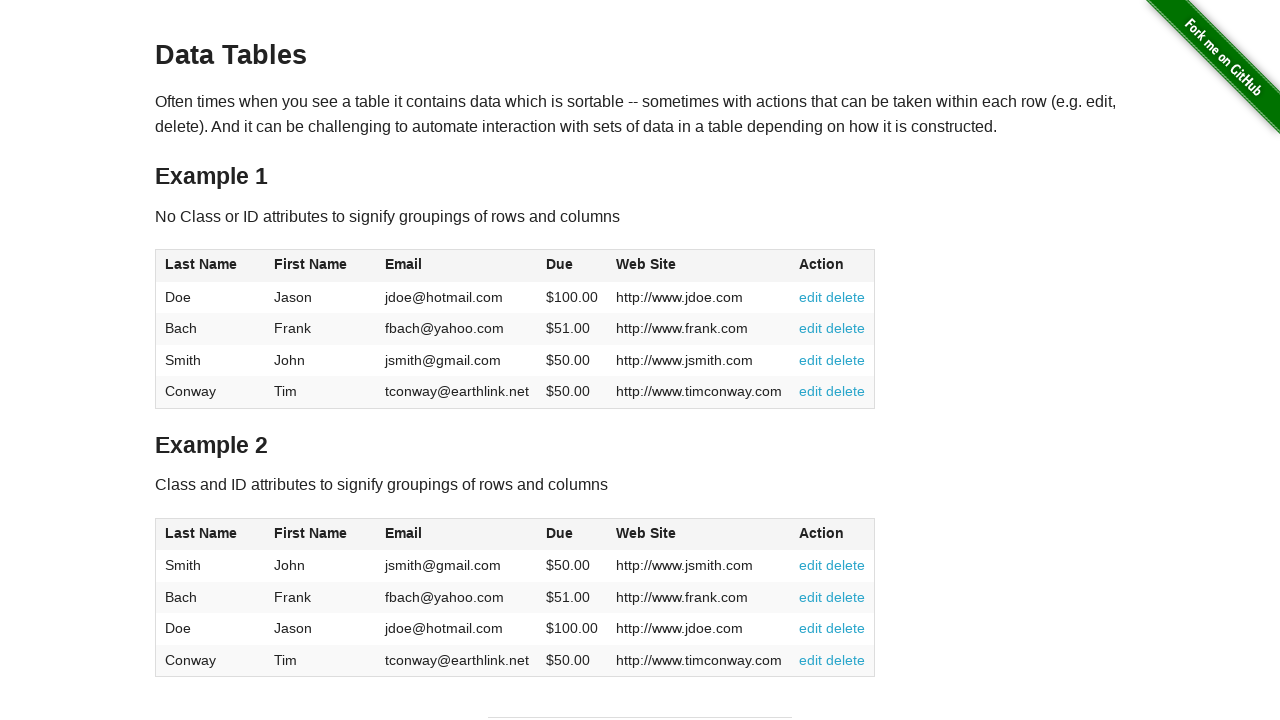

Verified that due values exist in the table
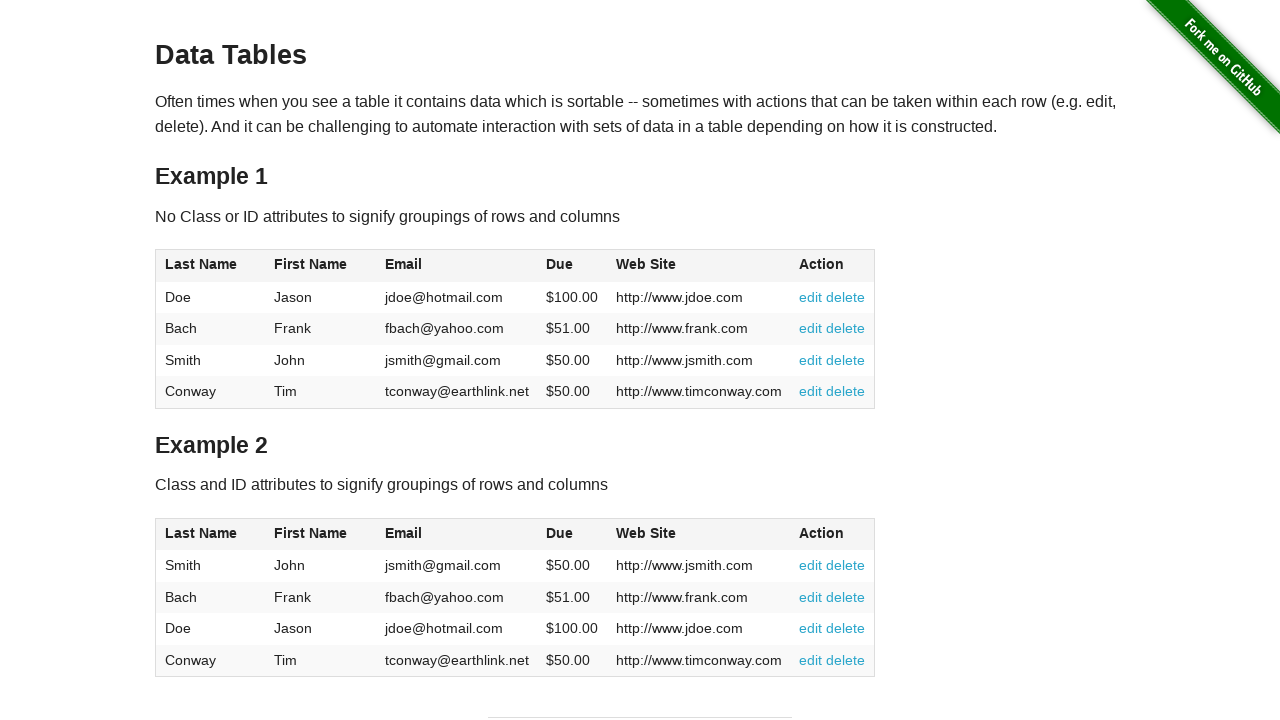

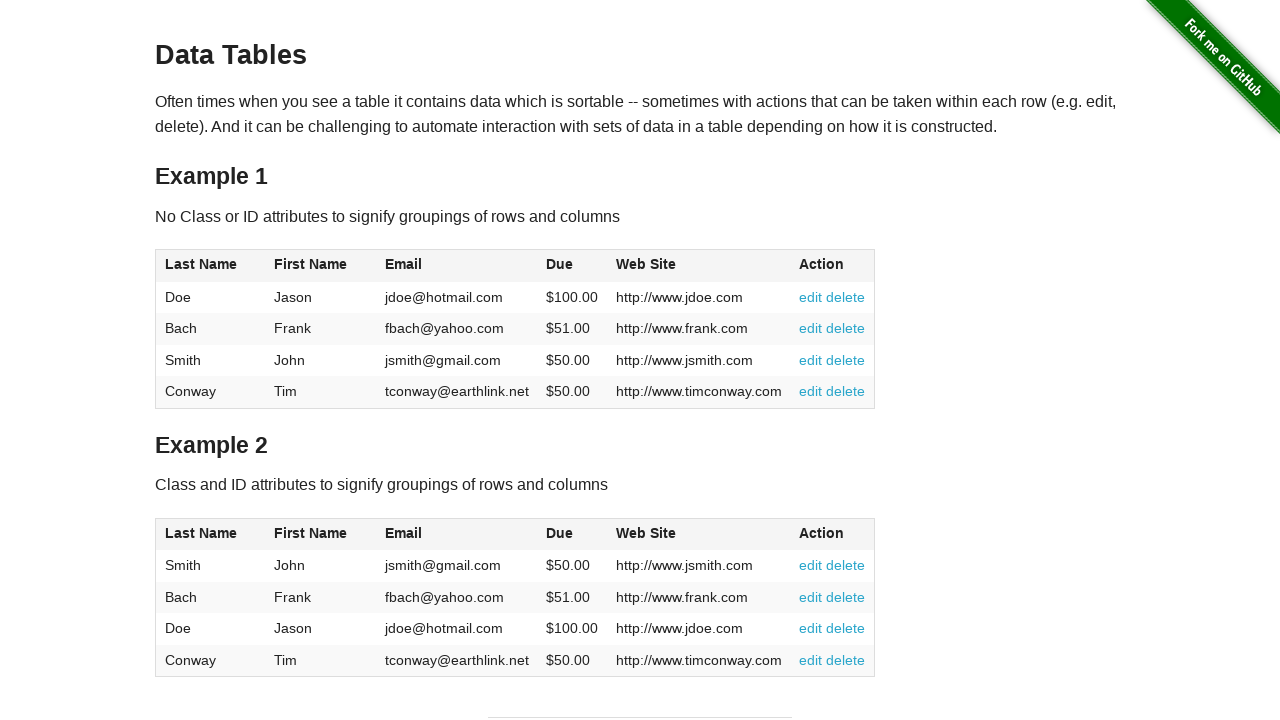